Creates three tasks and marks the second one as complete by clicking its checkbox, then verifies only that specific task is marked as completed.

Starting URL: https://demo.playwright.dev/todomvc/

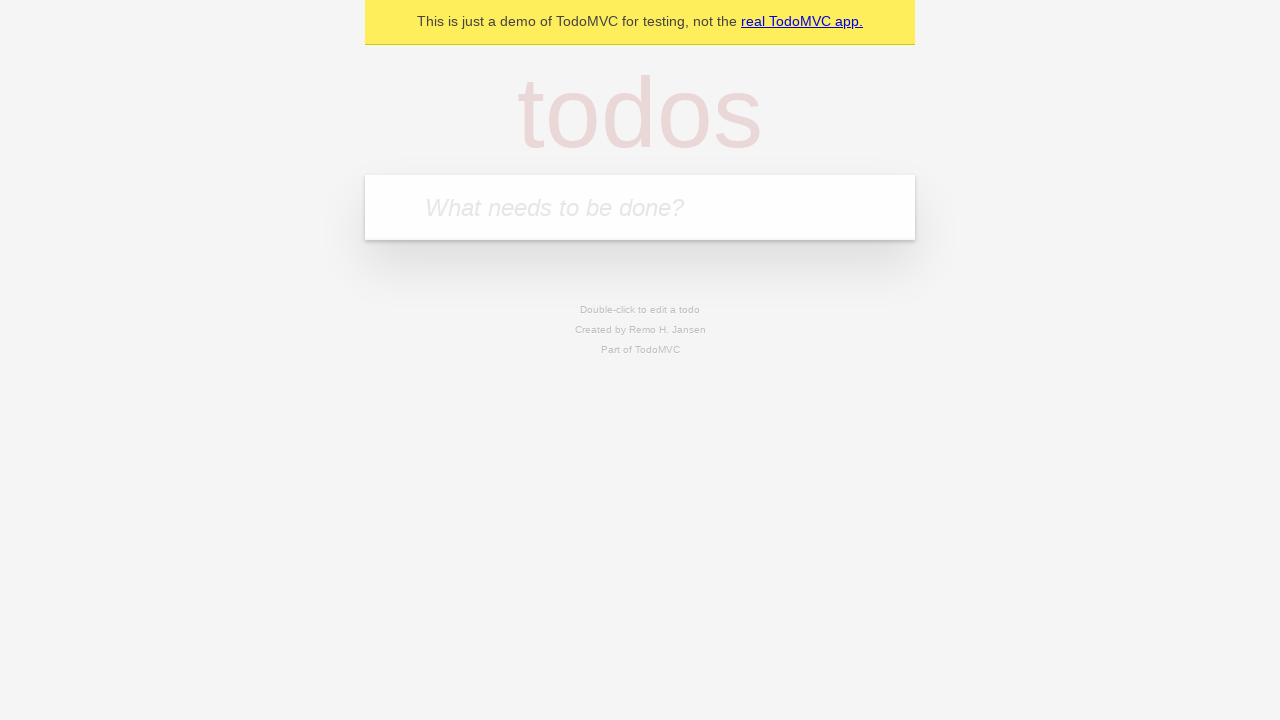

Filled first task input with 'Mi Primer Tarea' on .new-todo
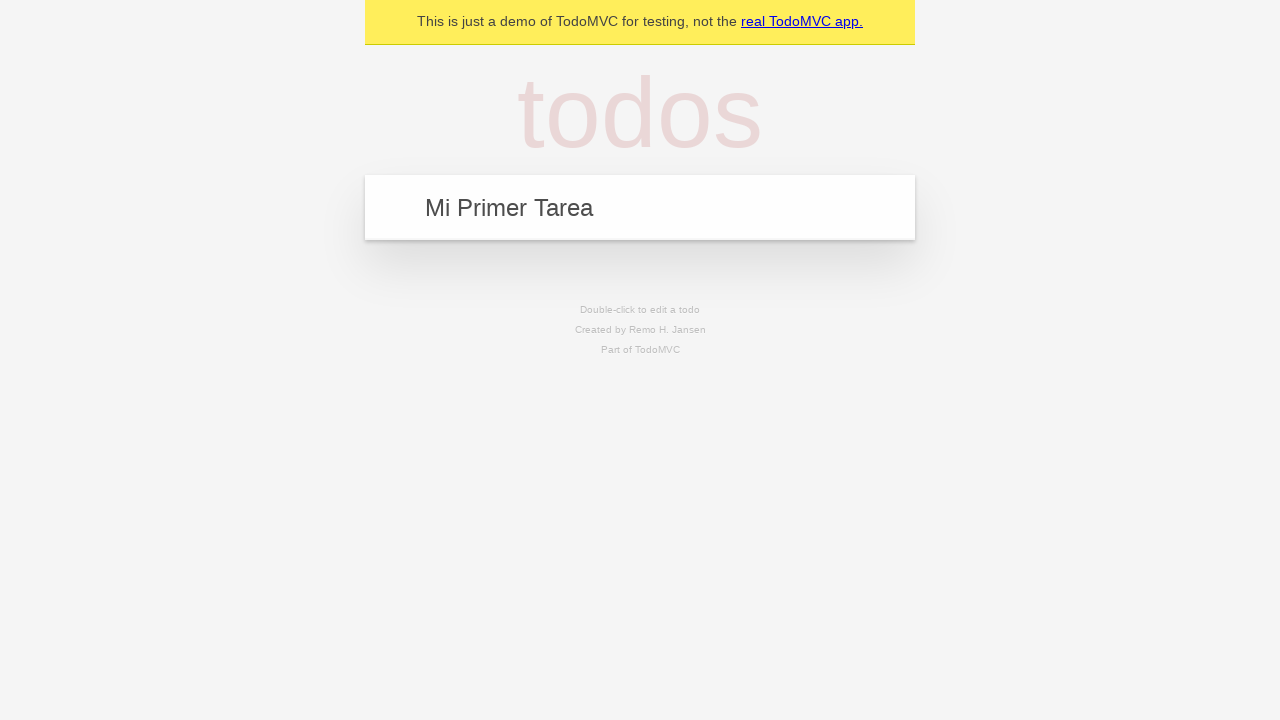

Pressed Enter to create first task on .new-todo
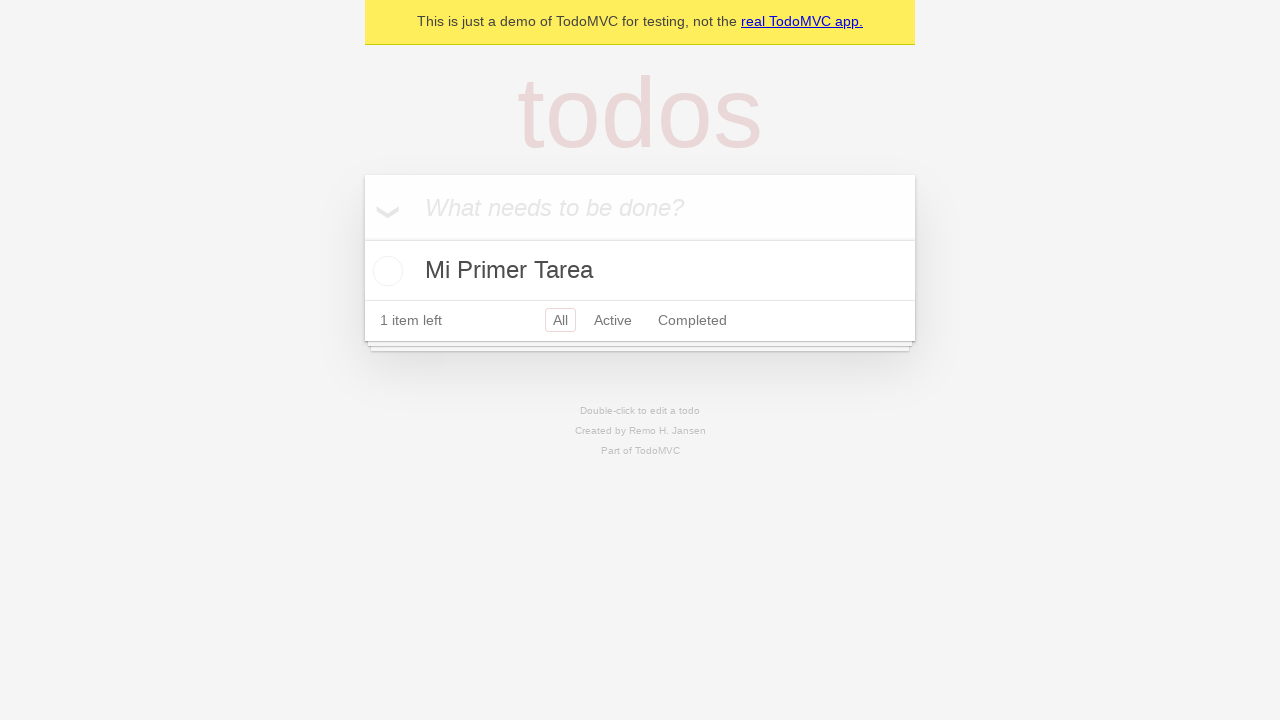

Filled second task input with 'Mi Segunda Tarea' on .new-todo
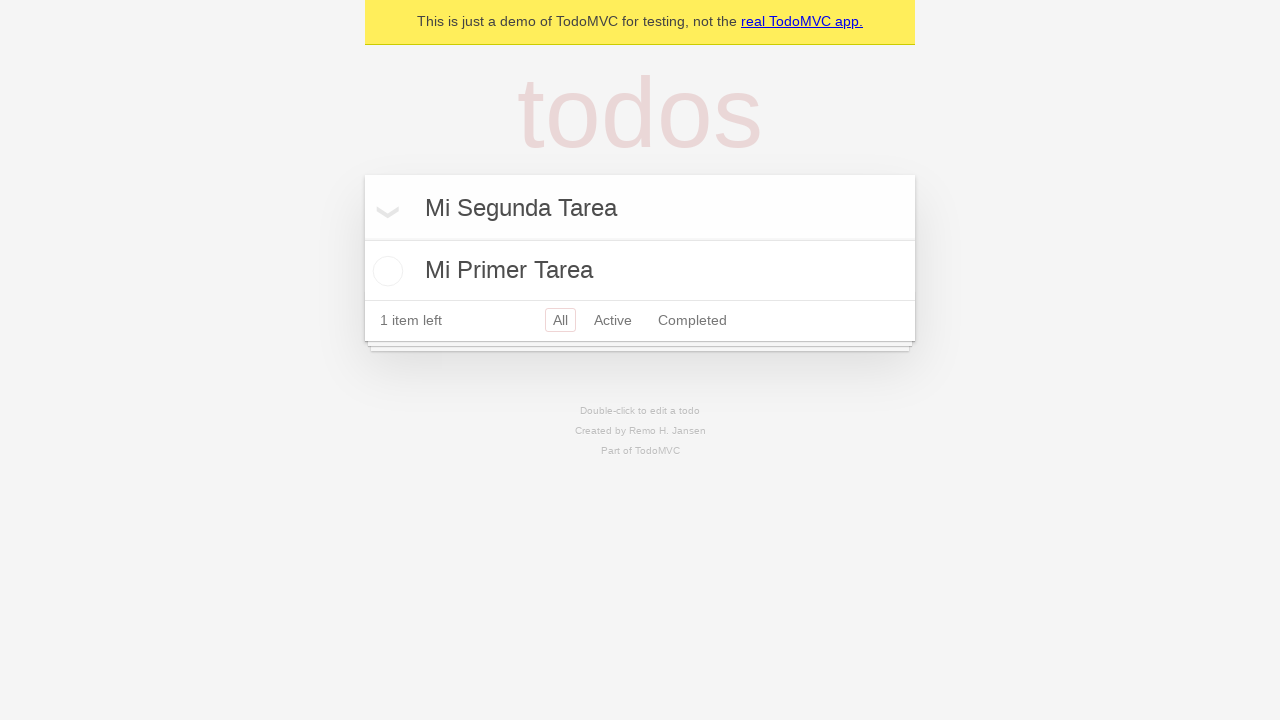

Pressed Enter to create second task on .new-todo
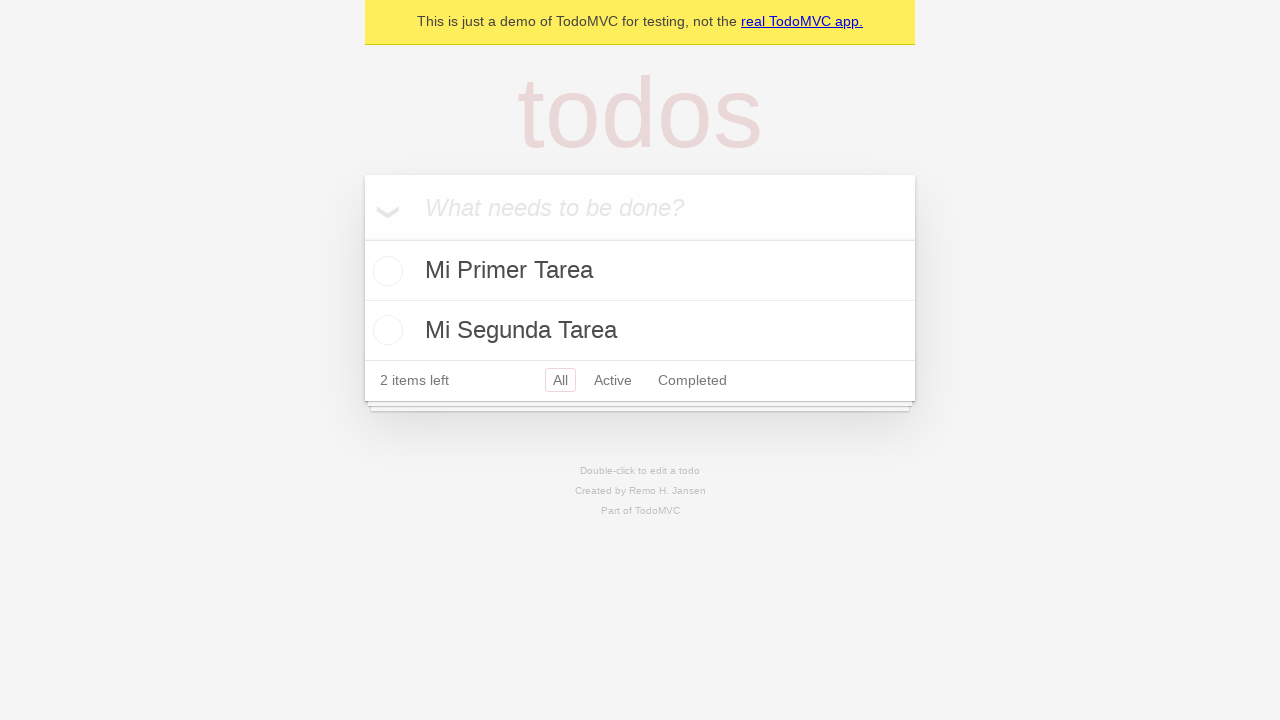

Filled third task input with 'Mi Tercera Tarea' on .new-todo
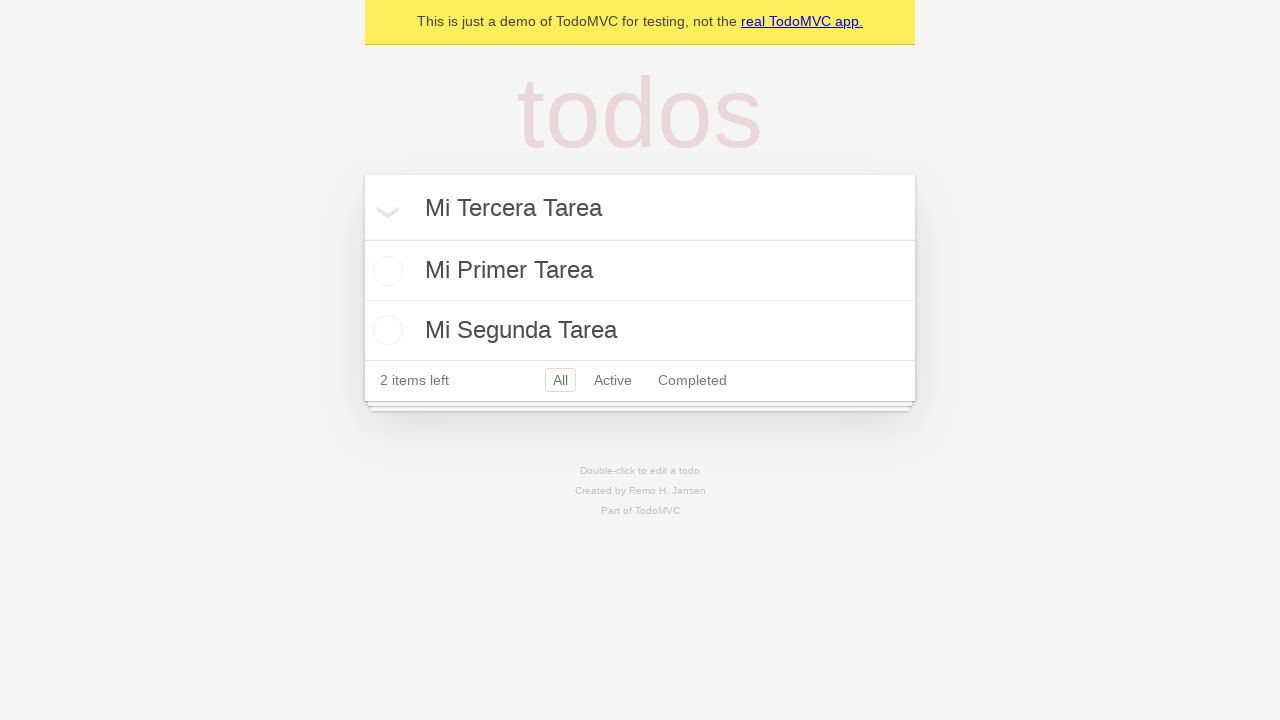

Pressed Enter to create third task on .new-todo
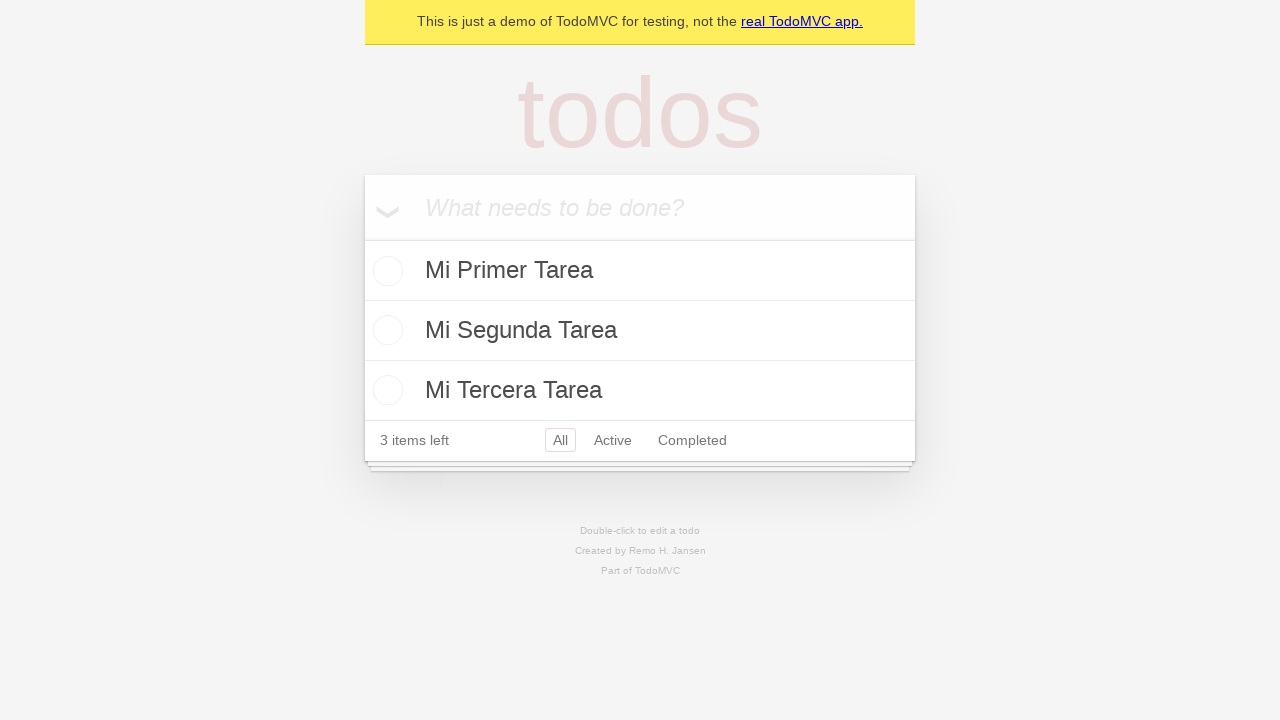

Waited for all three tasks to appear in the list
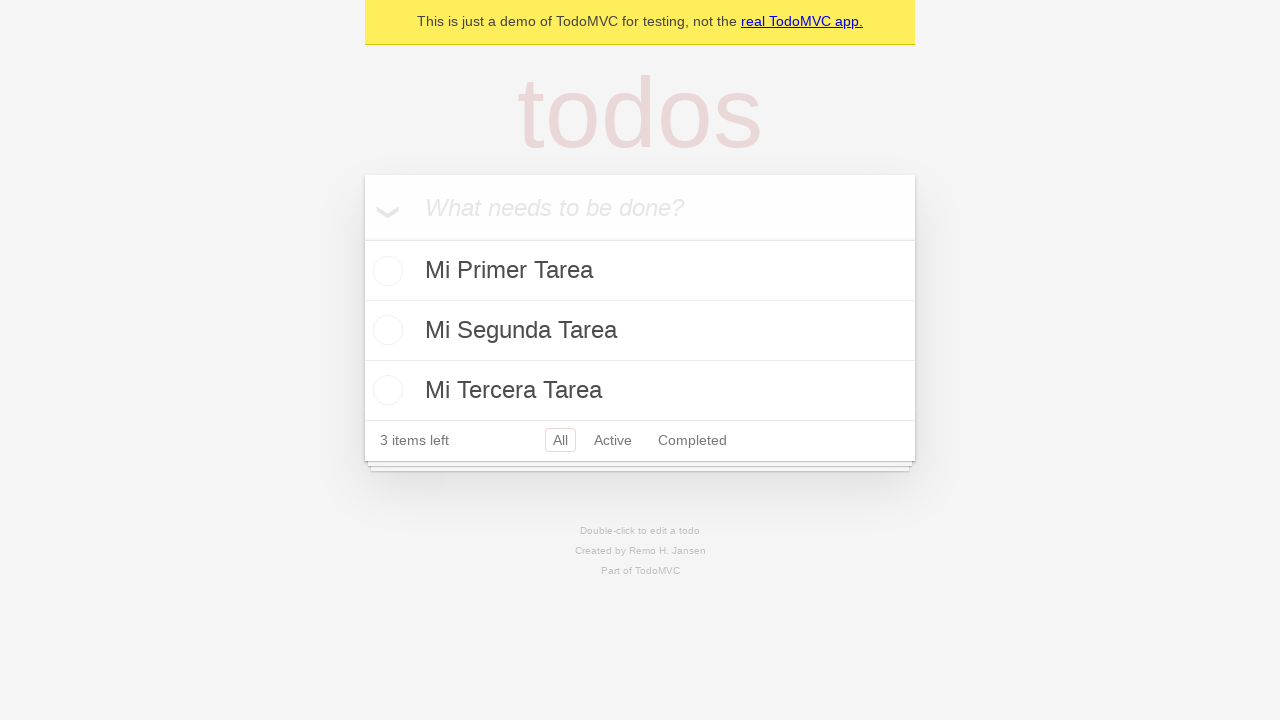

Clicked checkbox to mark second task as completed at (385, 330) on ul.todo-list li:nth-child(2) input[type='checkbox']
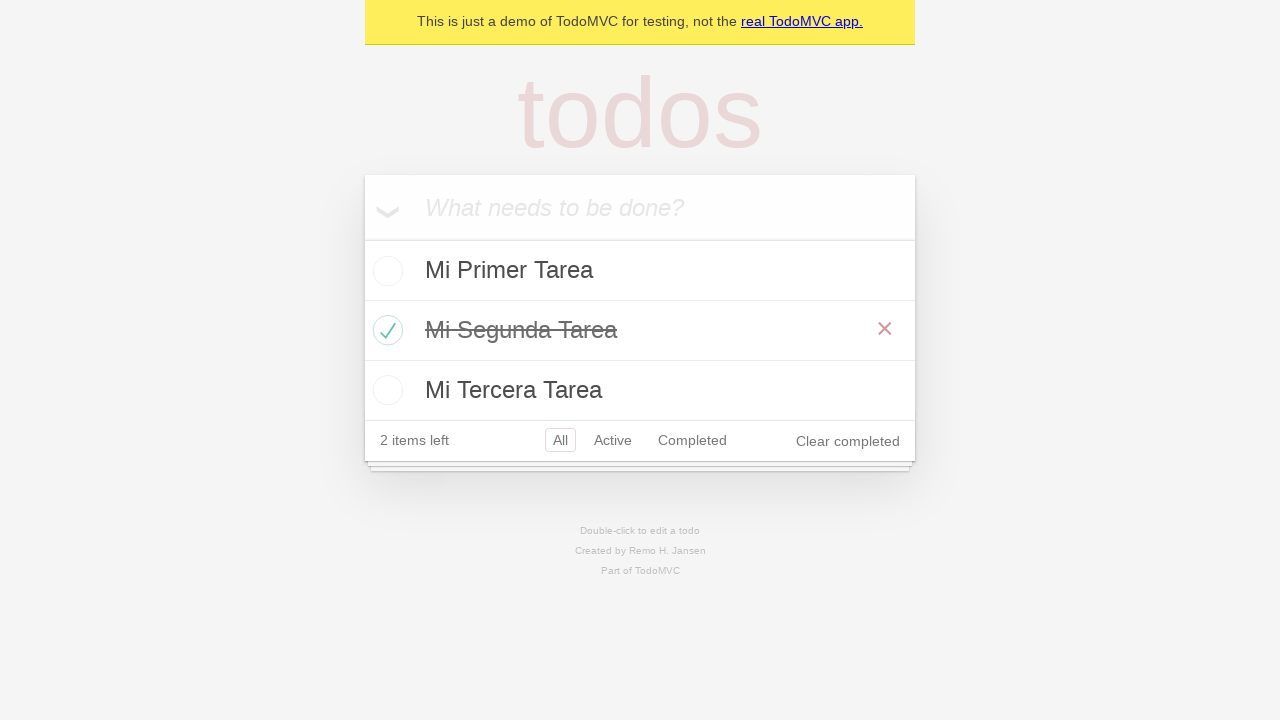

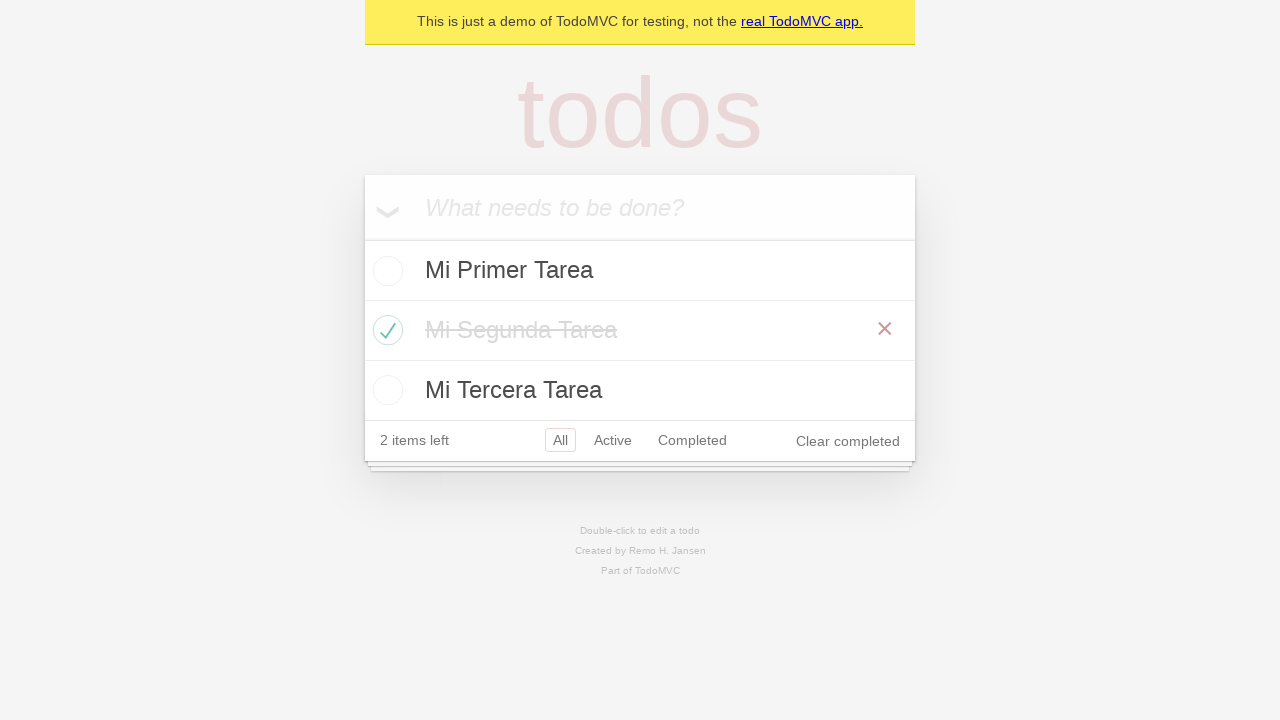